Tests the search functionality on python.org by entering "pycon" in the search box and submitting the search

Starting URL: http://www.python.org

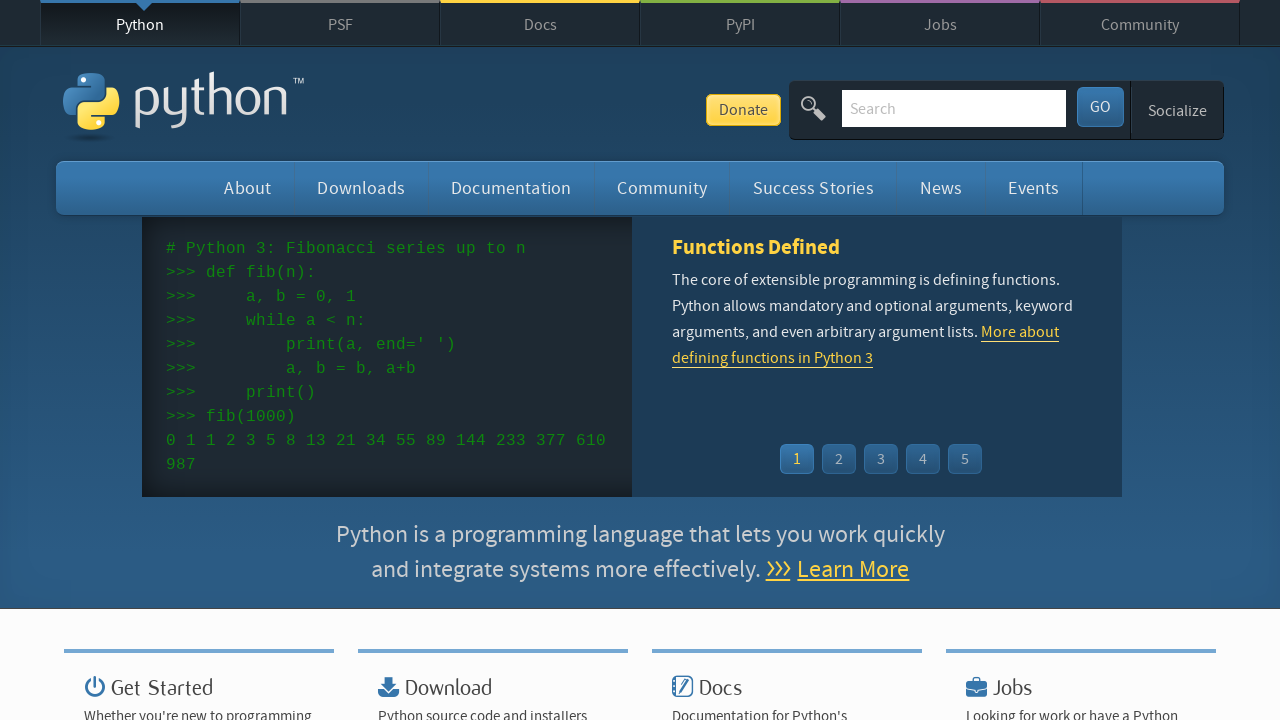

Located and cleared search input field on input[name='q']
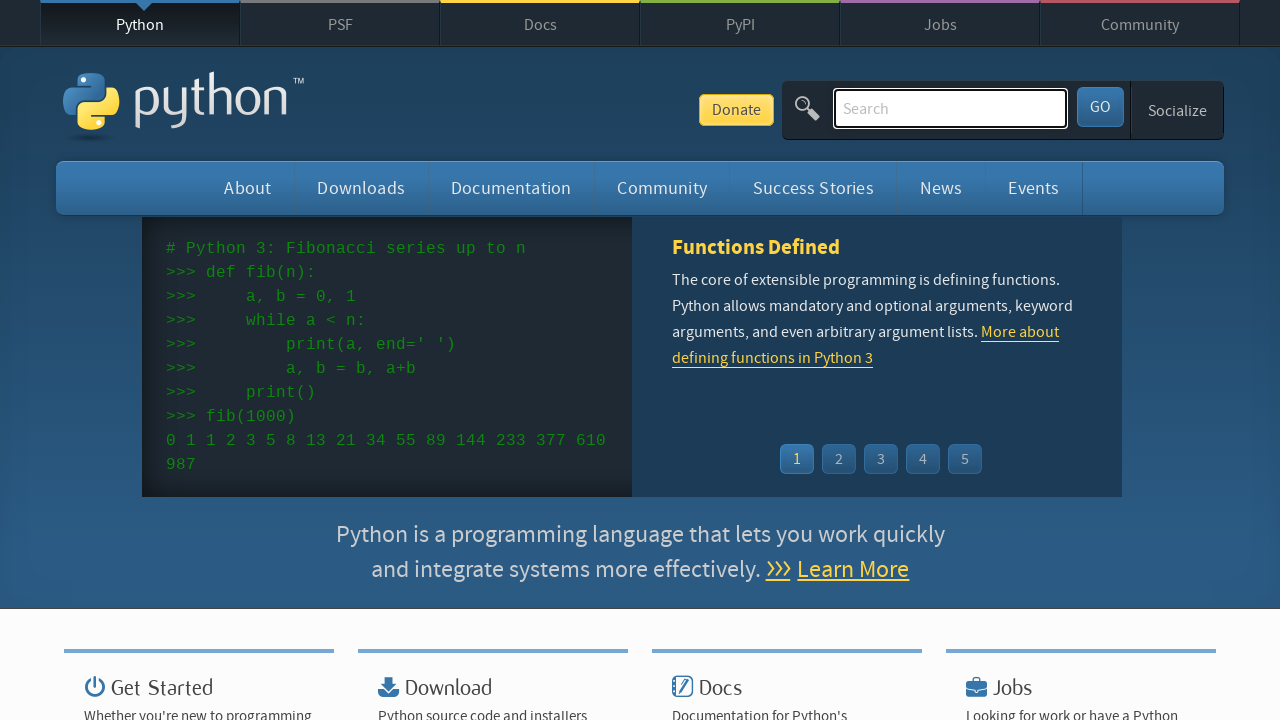

Entered 'pycon' in search field on input[name='q']
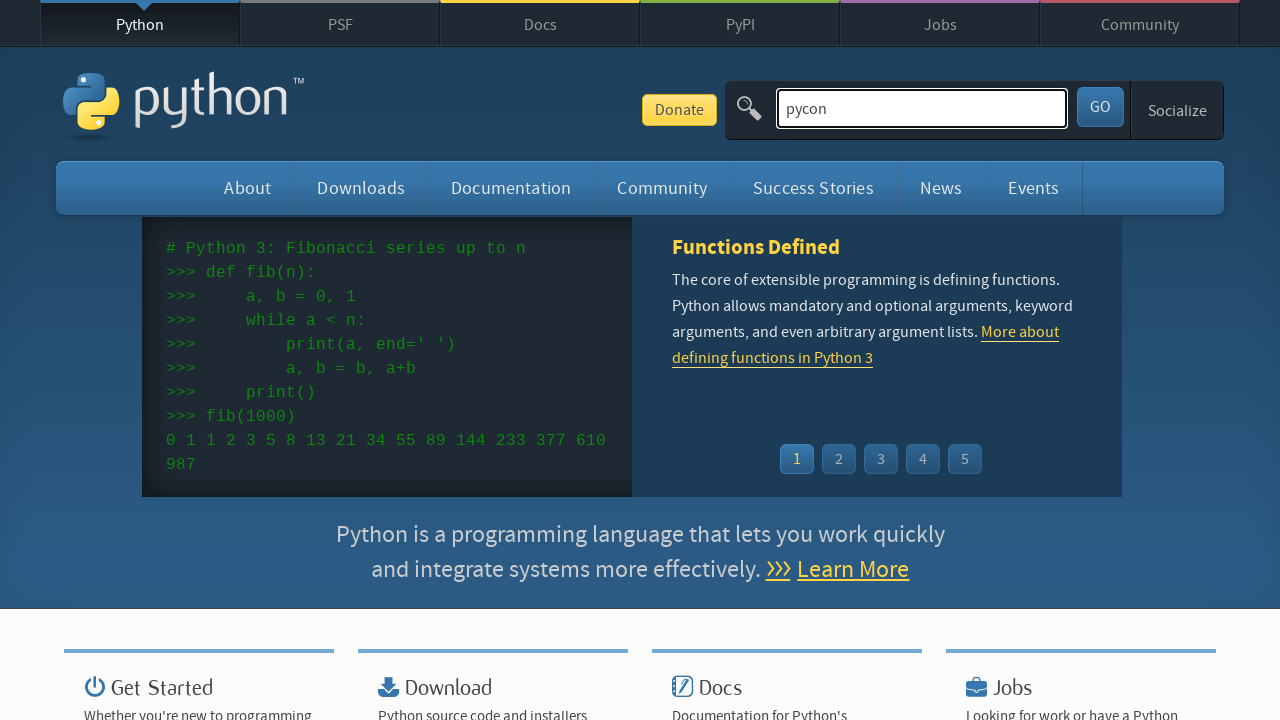

Submitted search by pressing Enter on input[name='q']
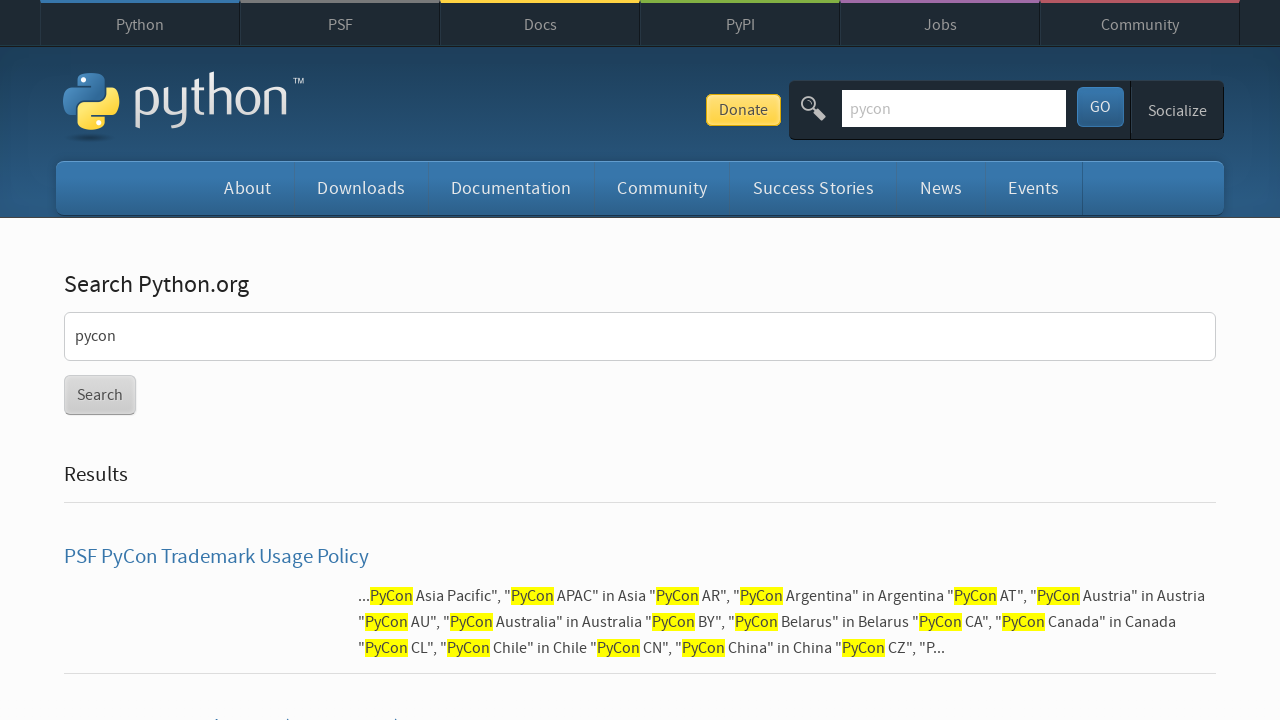

Waited for page to load after search submission
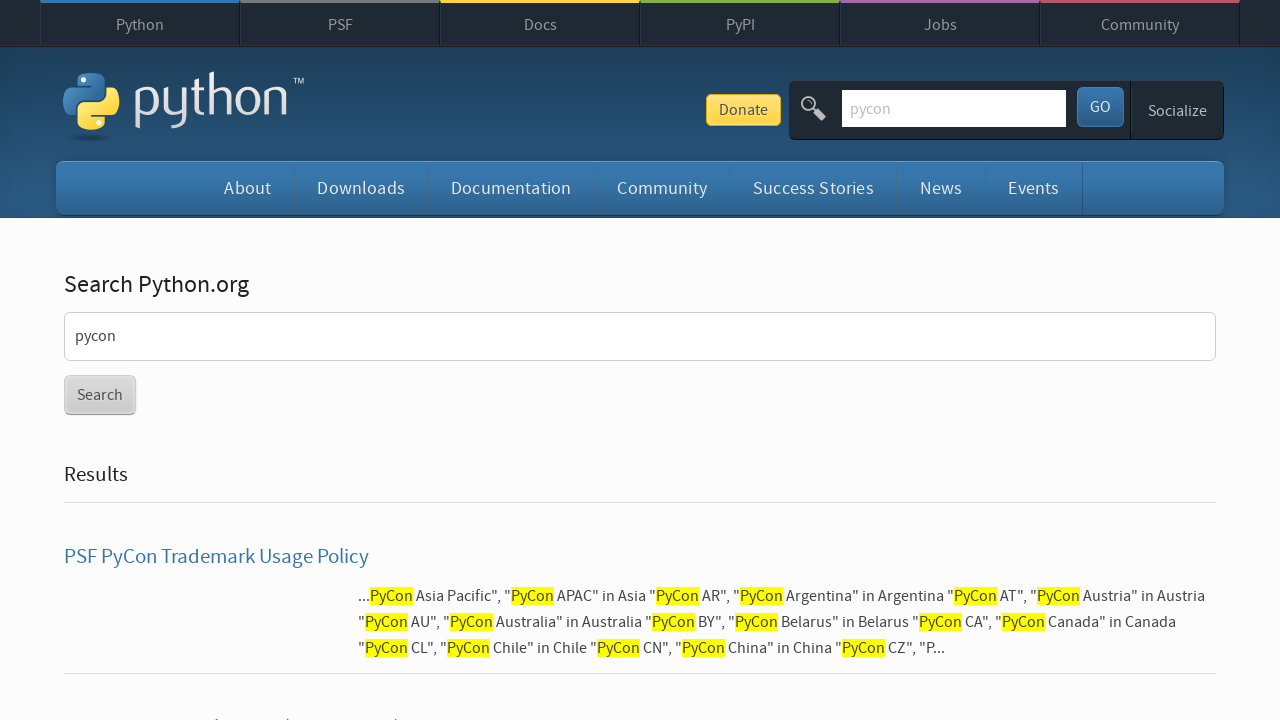

Verified search results are present for 'pycon'
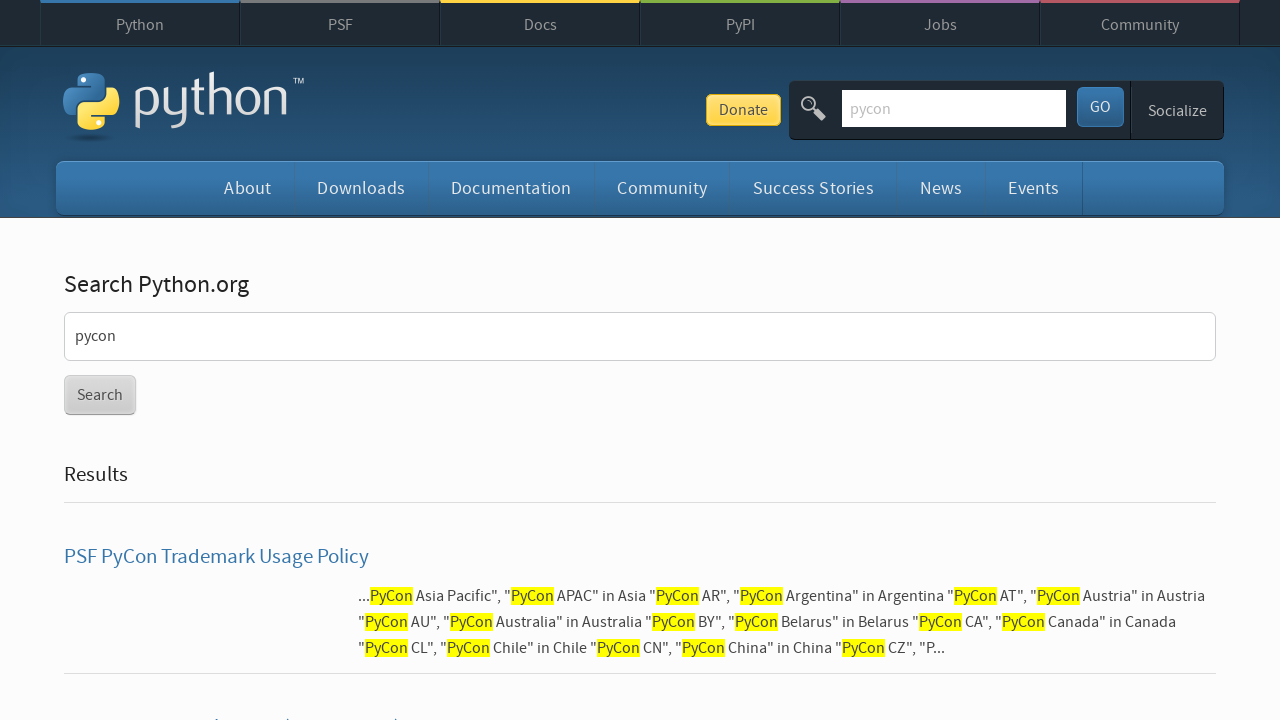

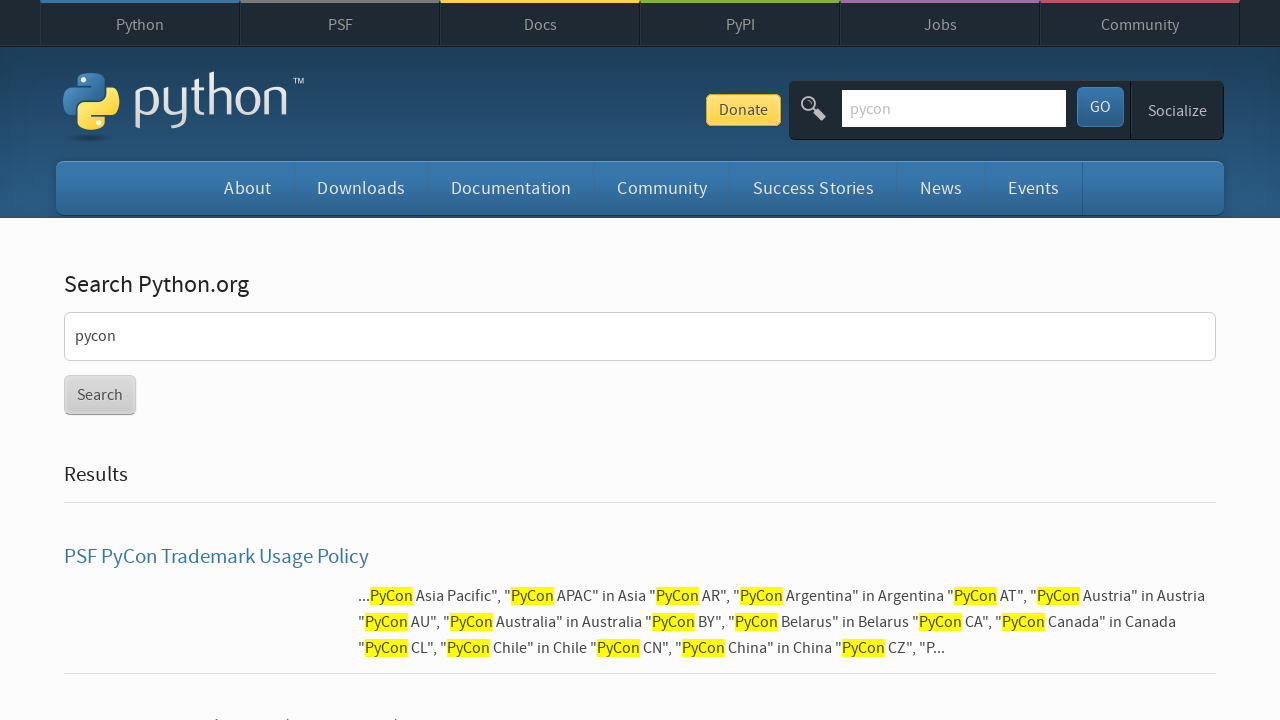